Tests scrolling functionality and verifies that the sum of values in a table column matches the displayed total amount

Starting URL: https://rahulshettyacademy.com/AutomationPractice/

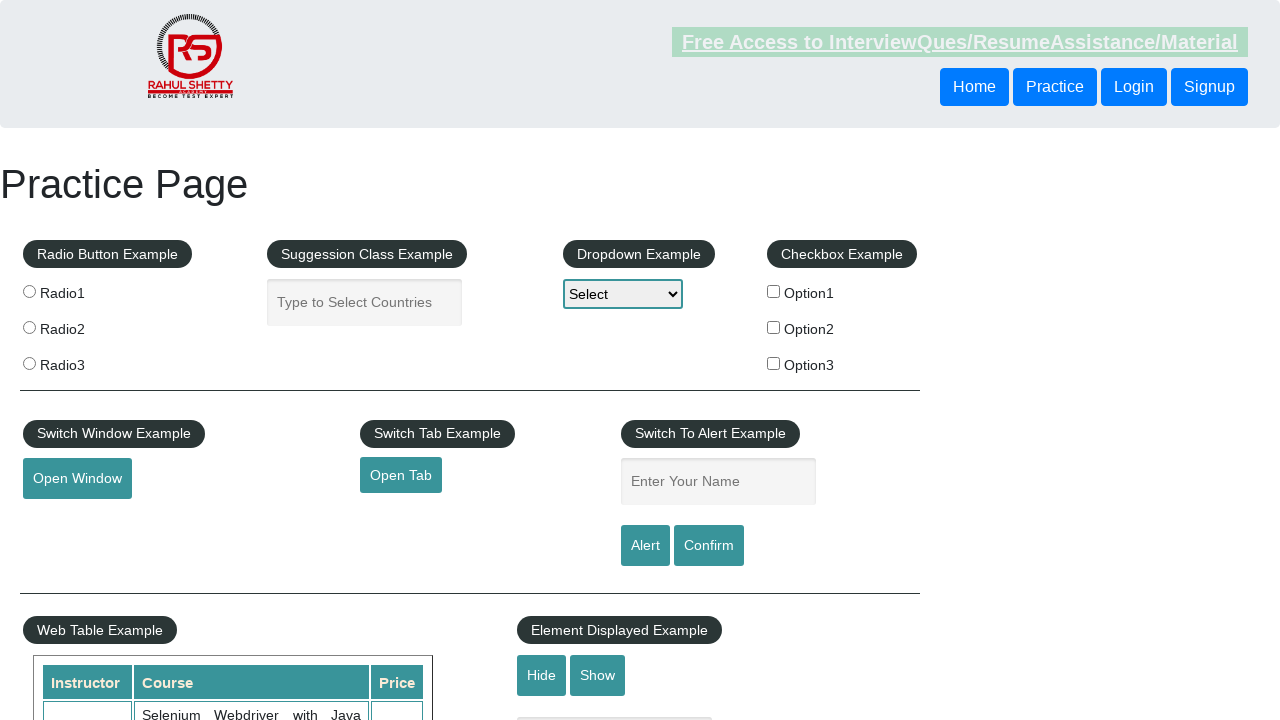

Scrolled window down to make table visible
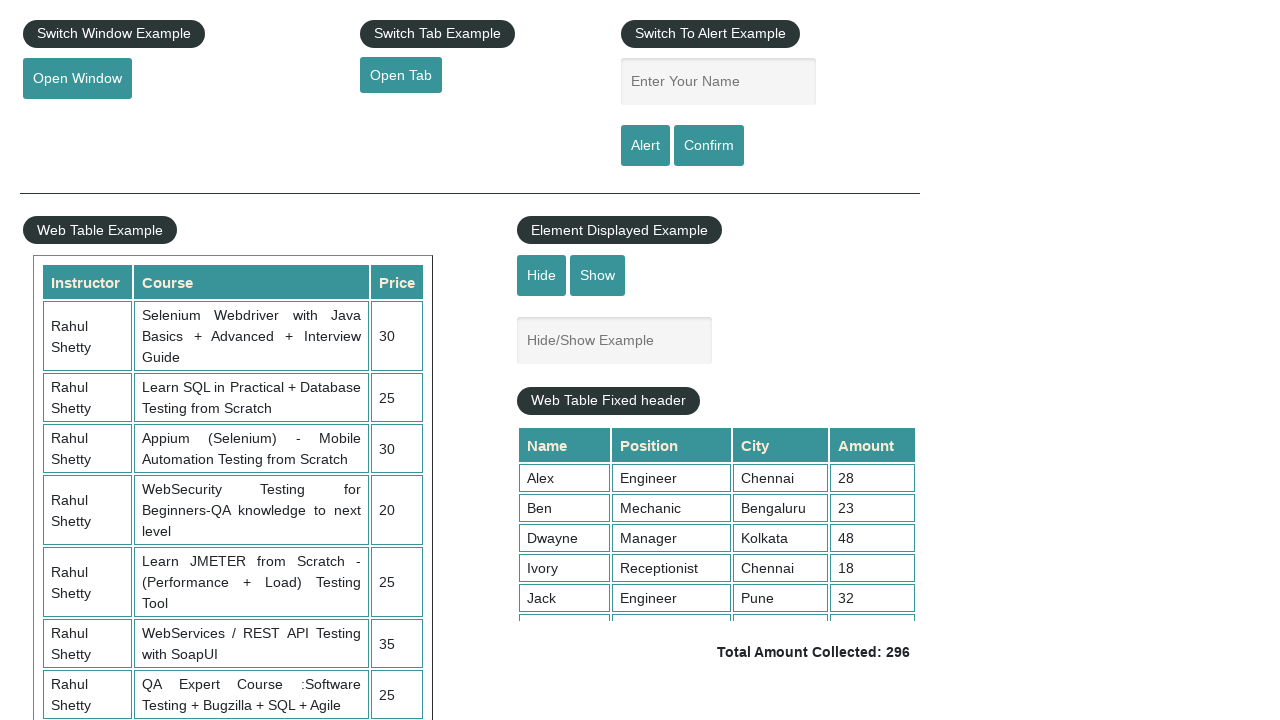

Scrolled within the fixed header table to bottom
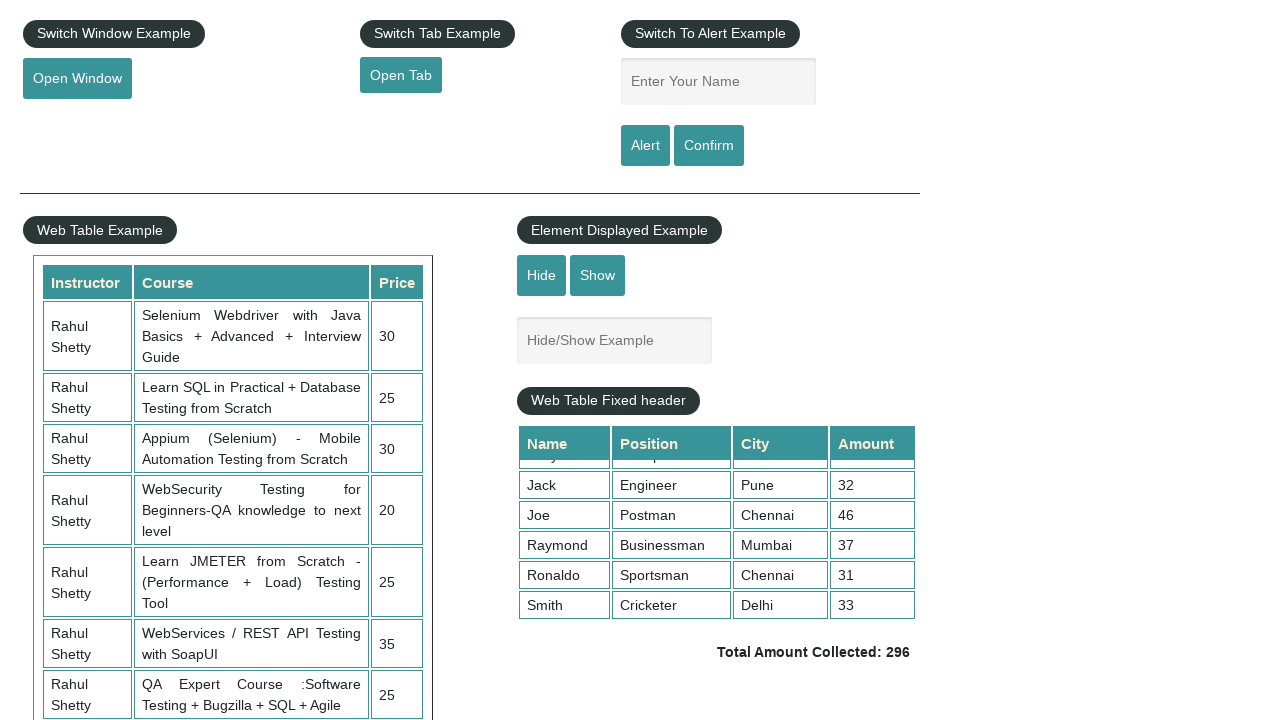

Table loaded and 4th column is visible
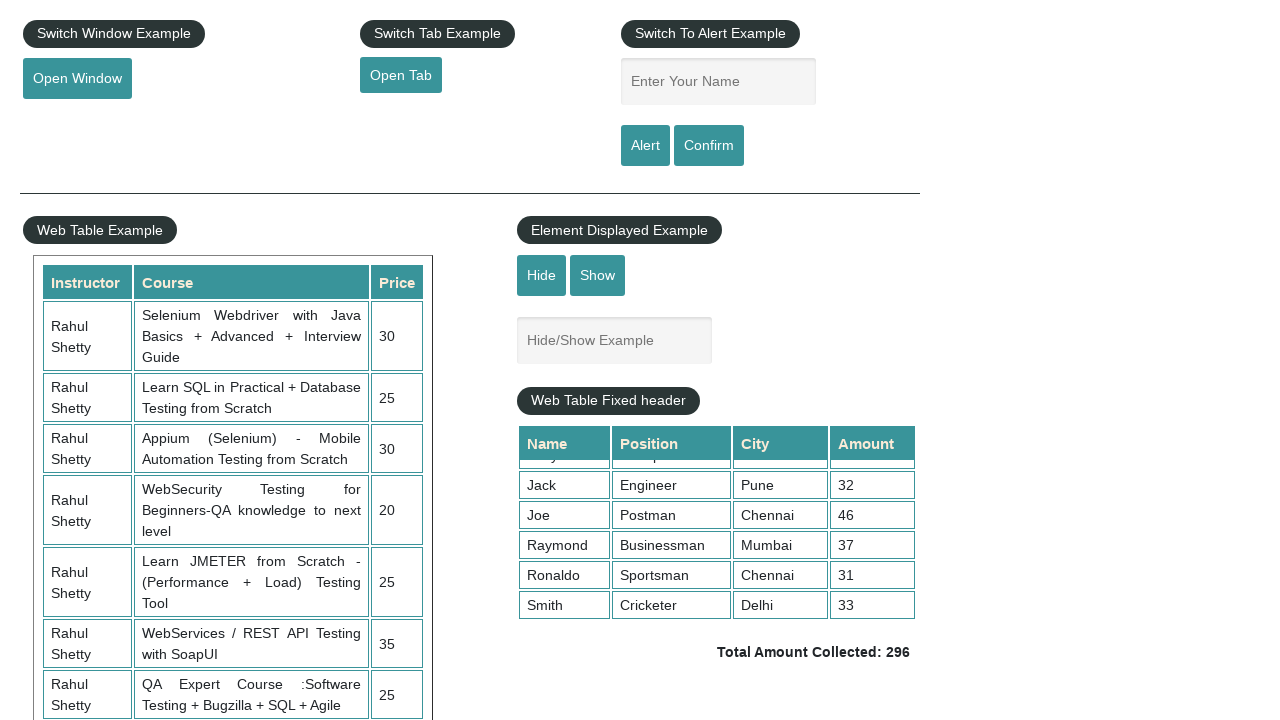

Retrieved all values from 4th column: 9 values found
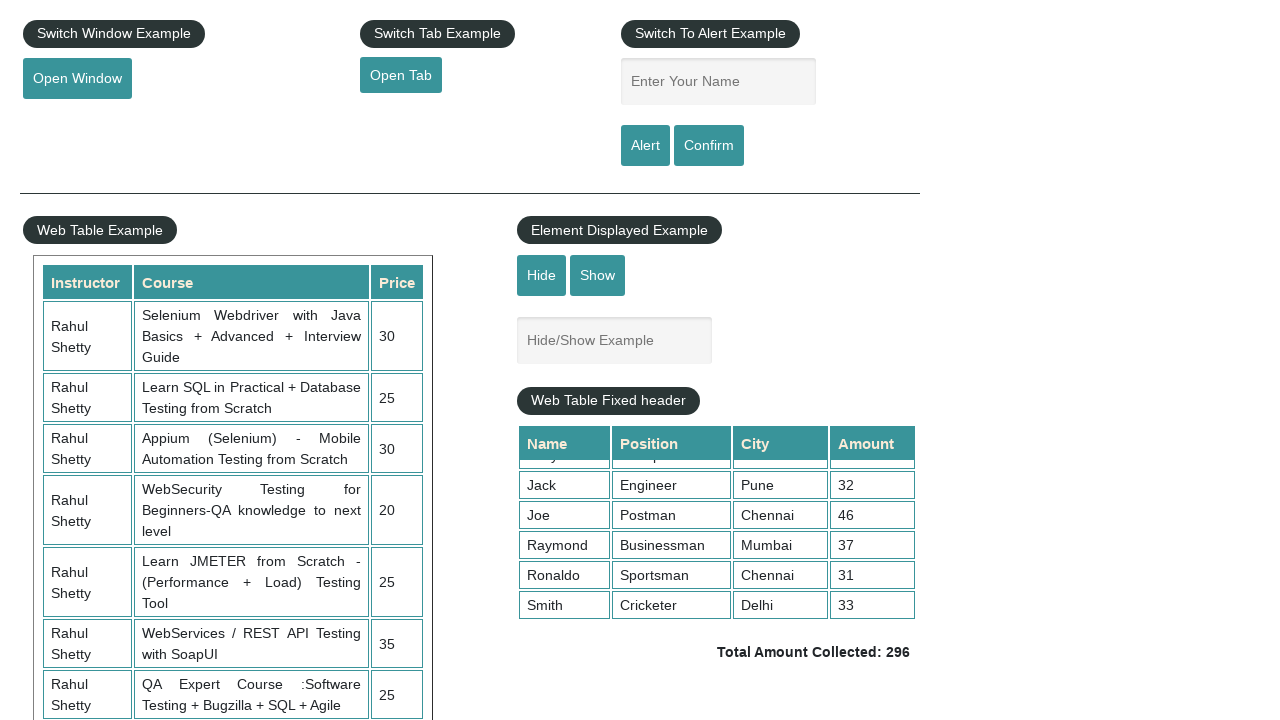

Calculated sum of column values: 296
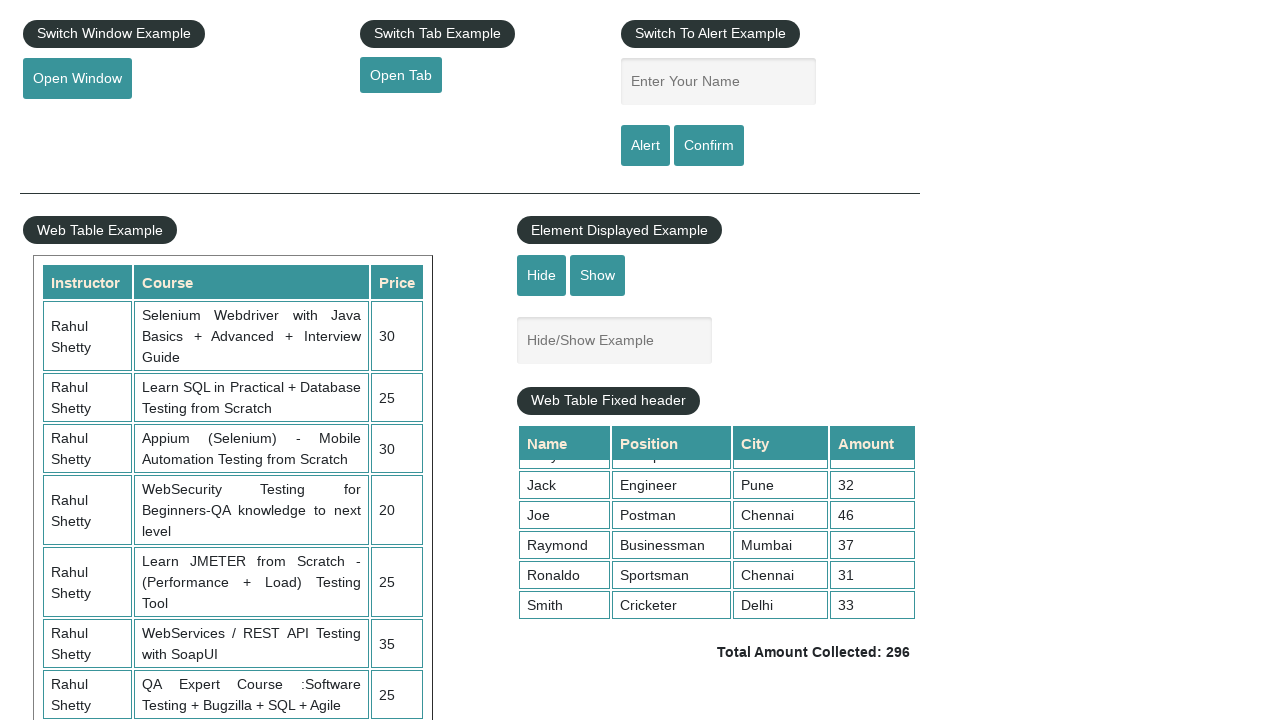

Retrieved displayed total amount: 296
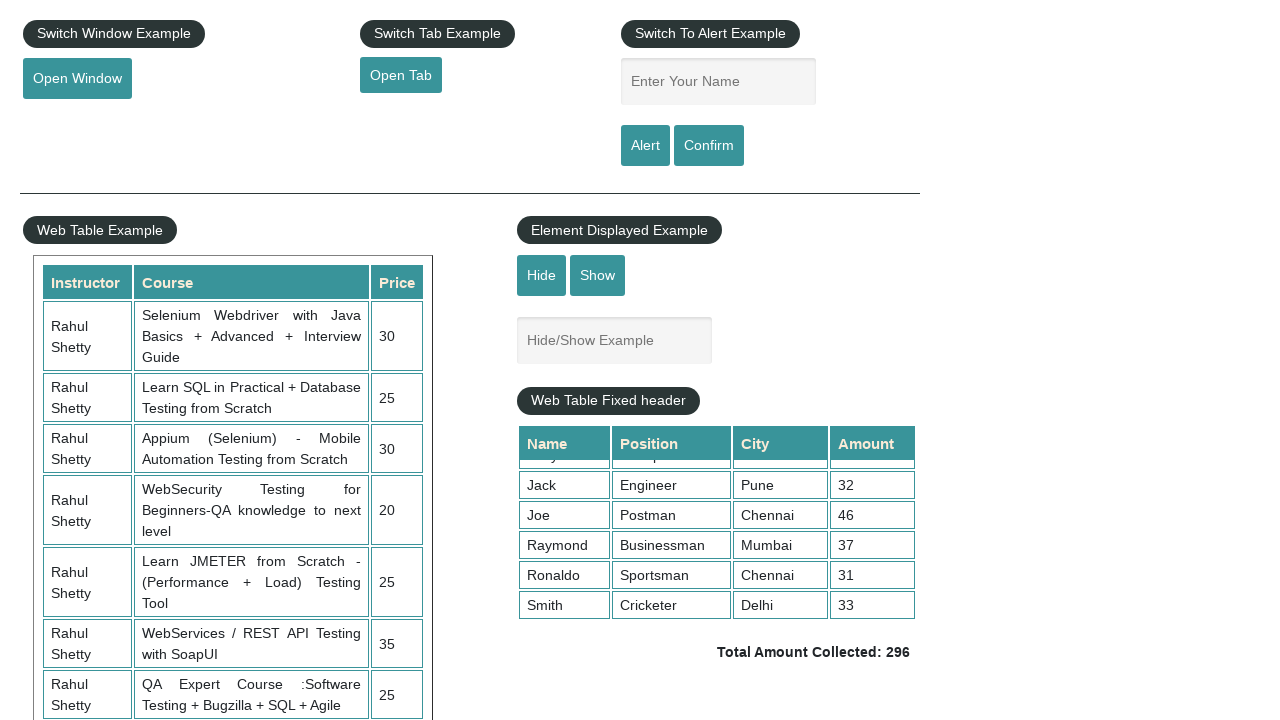

Assertion passed: calculated sum 296 matches displayed total 296
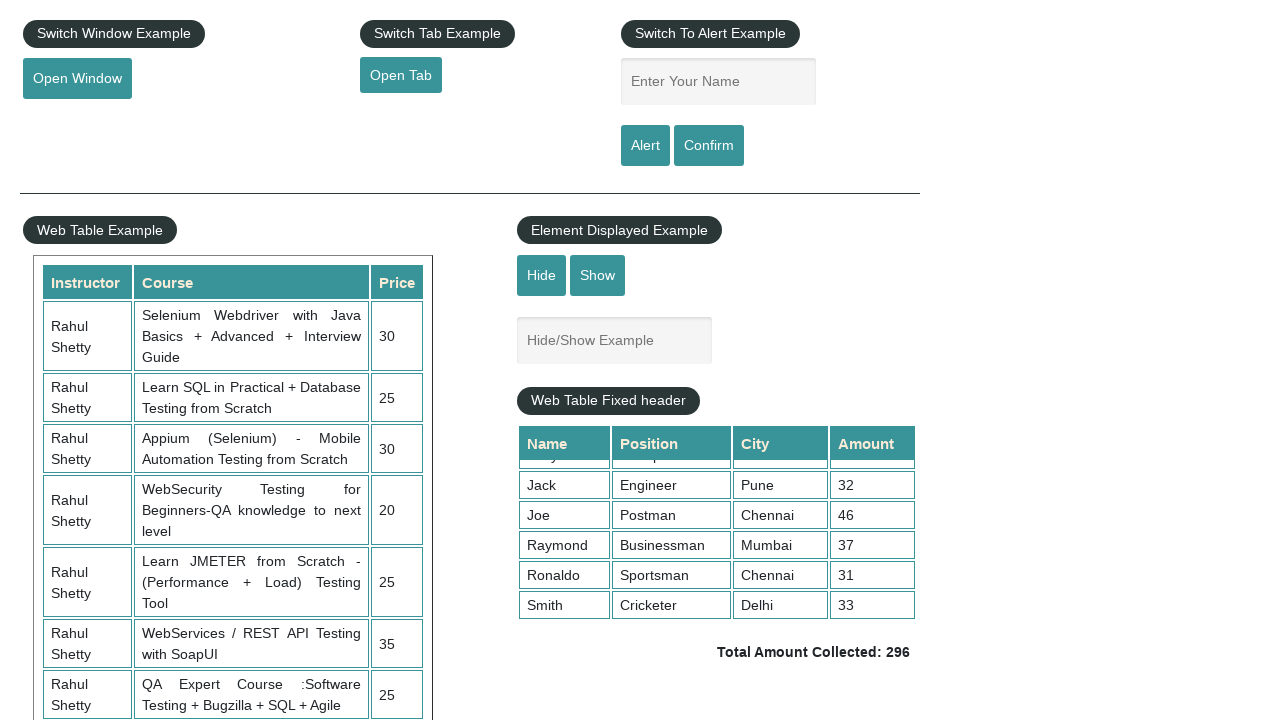

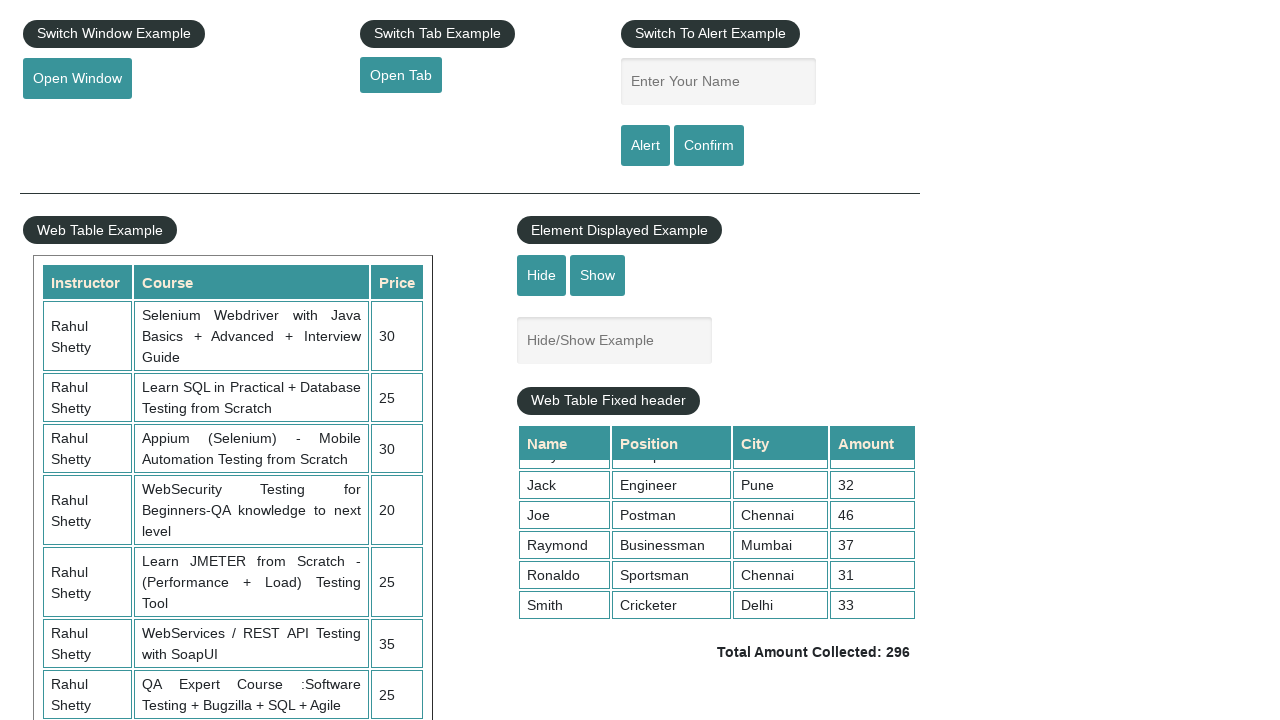